Tests Google Translate by entering Korean text and waiting for the French translation to appear

Starting URL: https://translate.google.com/?sl=ko&tl=fr&op=translate

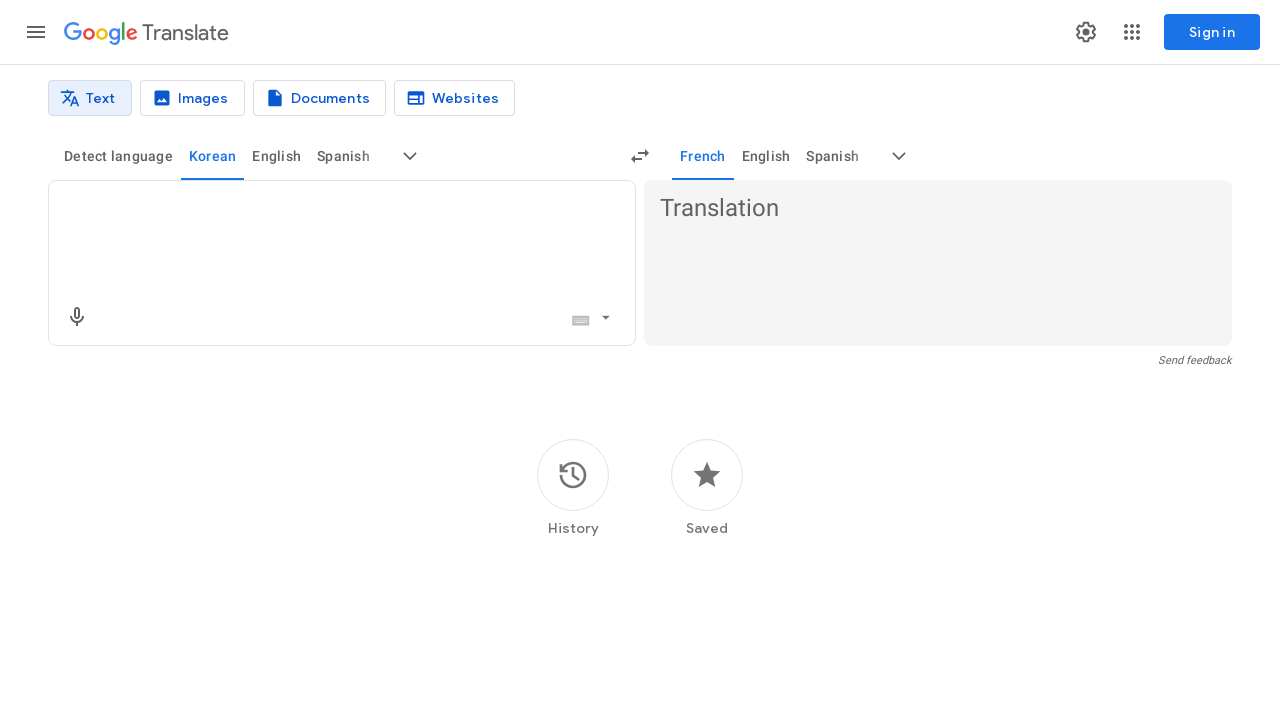

Filled source text input with Korean text '안녕하세요' on textarea[aria-label*='Source']
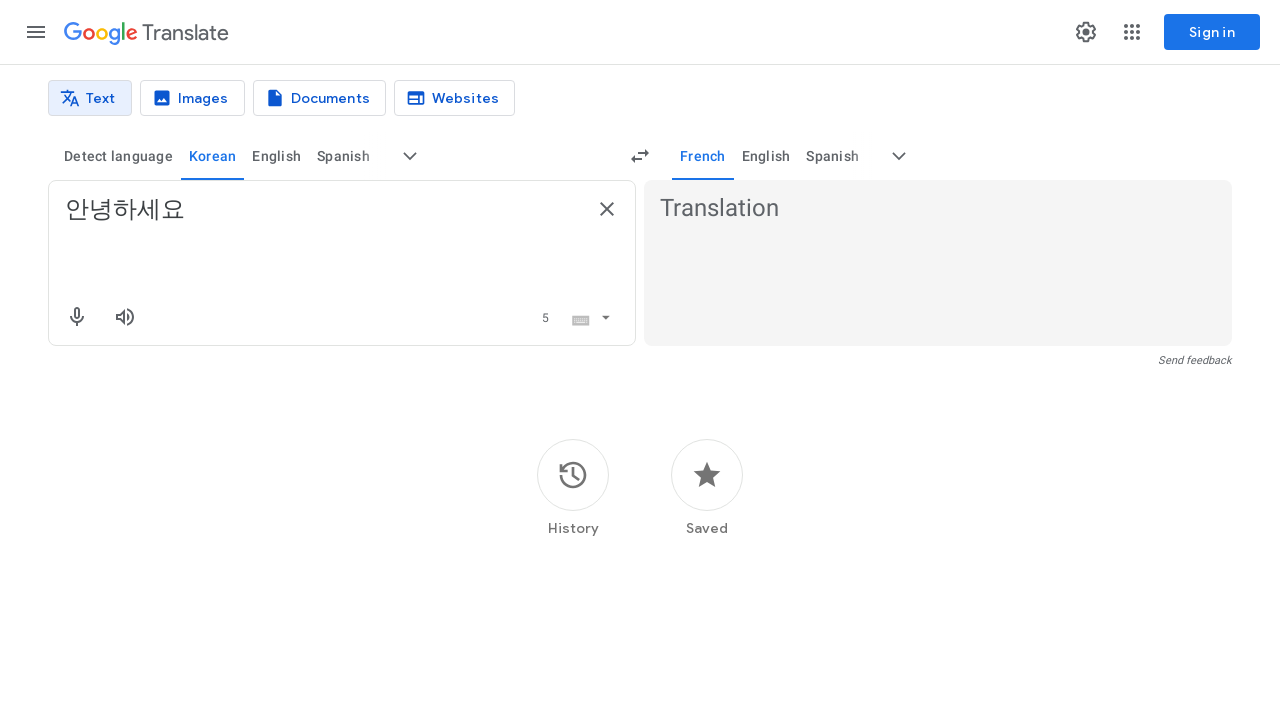

French translation appeared in results
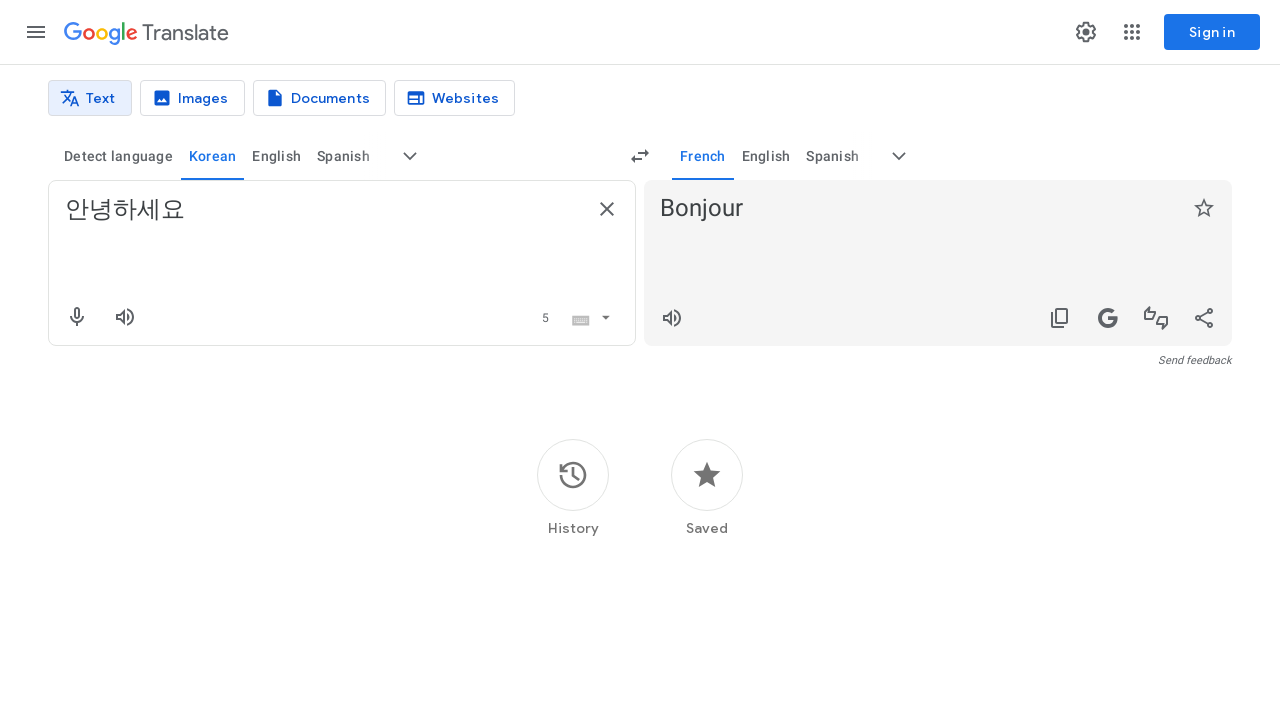

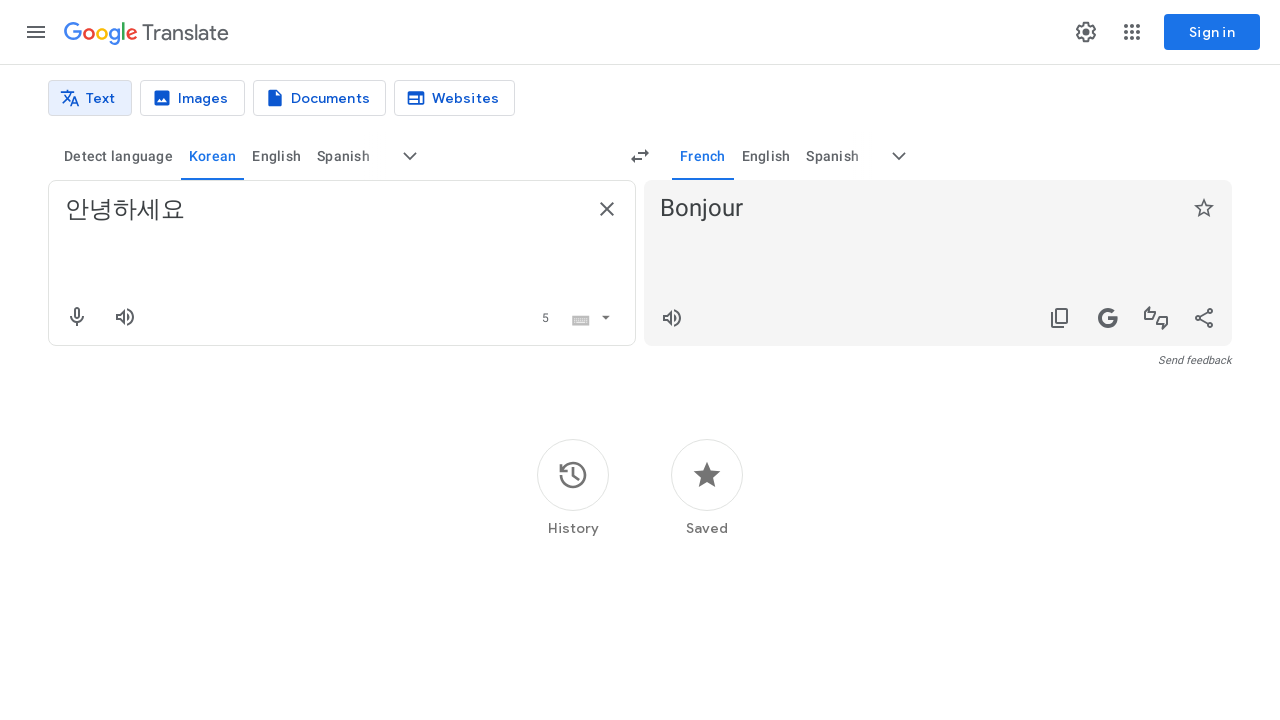